Opens two tabs - walla.co.il in the first tab and ynet.co.il in the second tab

Starting URL: http://www.walla.co.il

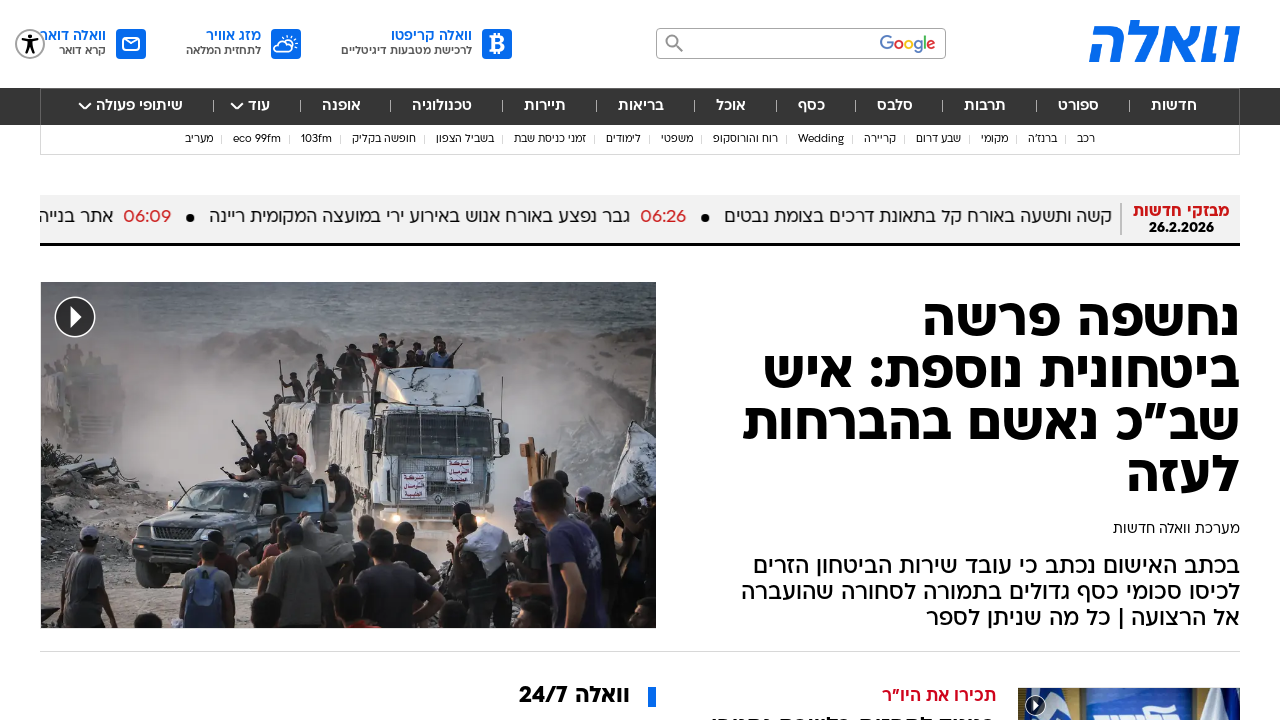

Opened a new tab/page
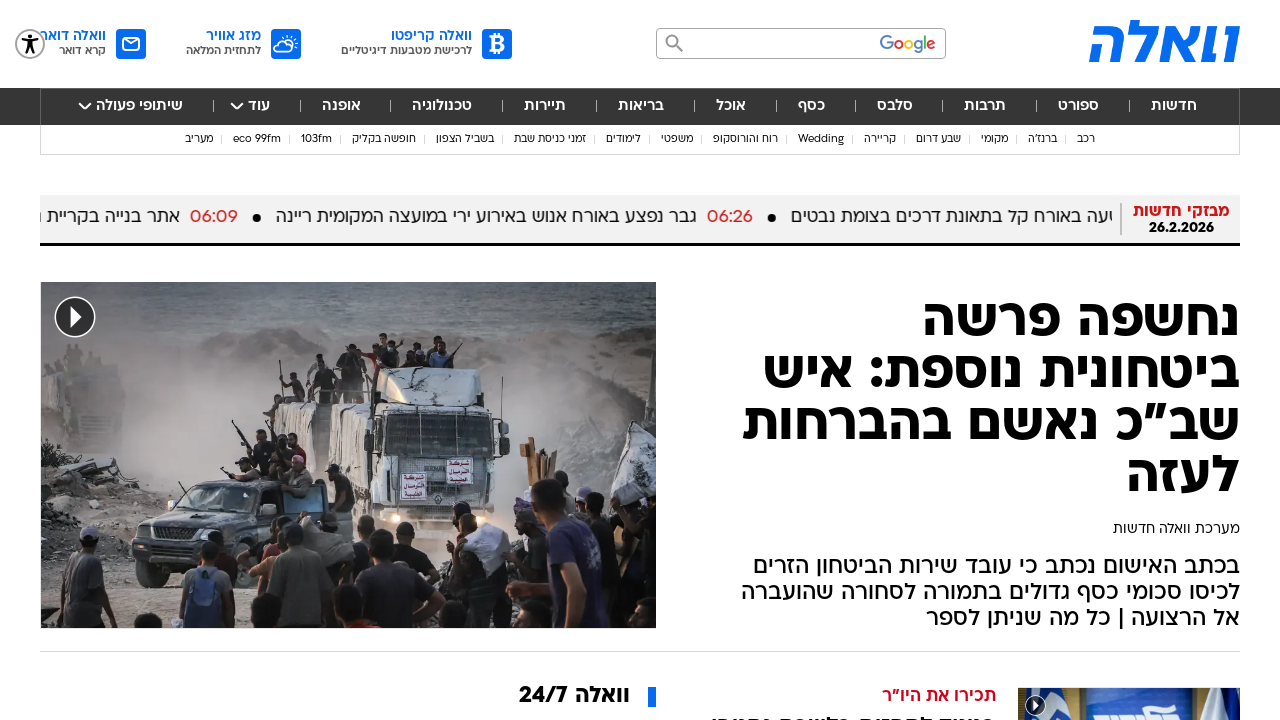

Navigated to ynet.co.il in the second tab
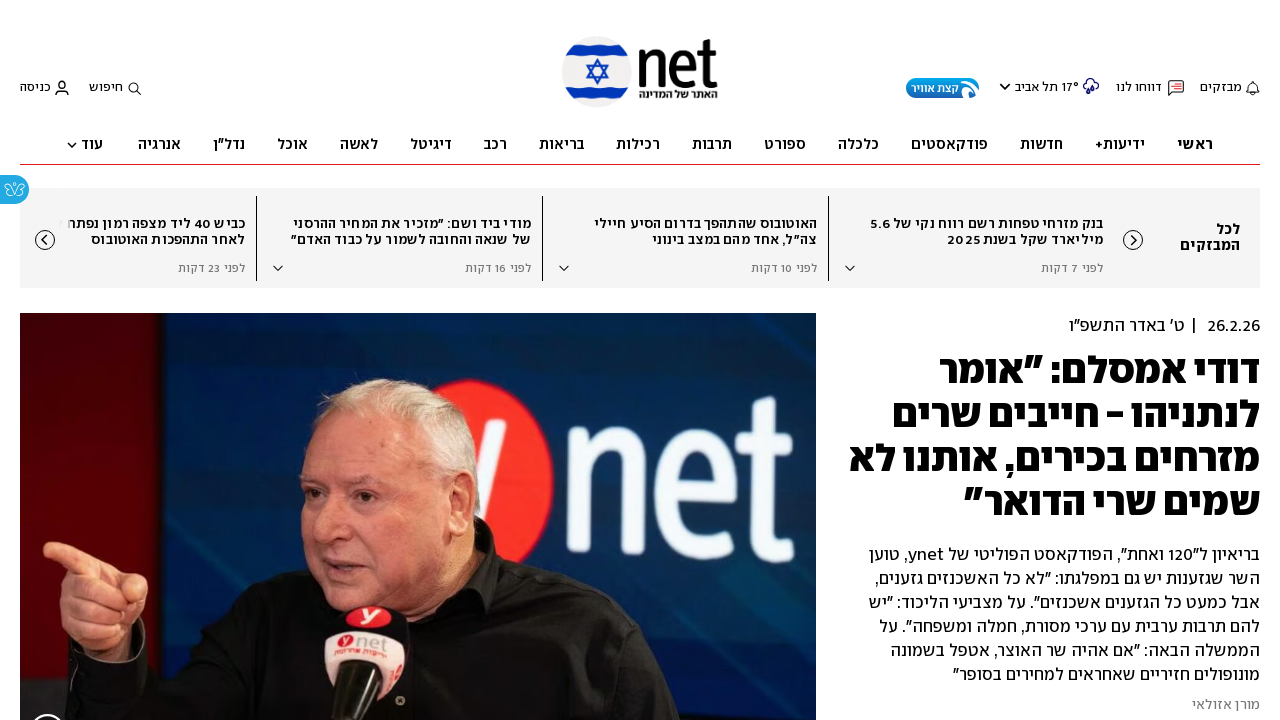

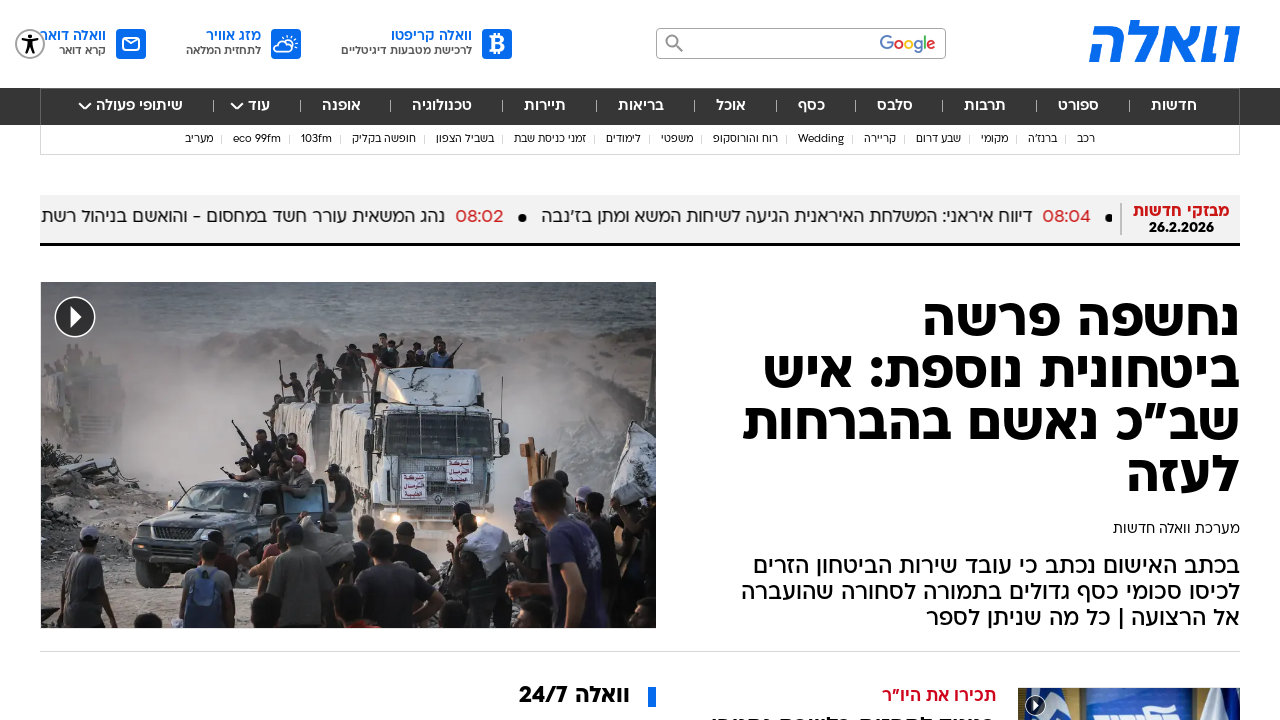